Tests accordion functionality by clicking on Section 1 and verifying the displayed text content

Starting URL: https://seleniumui.moderntester.pl/accordion.php

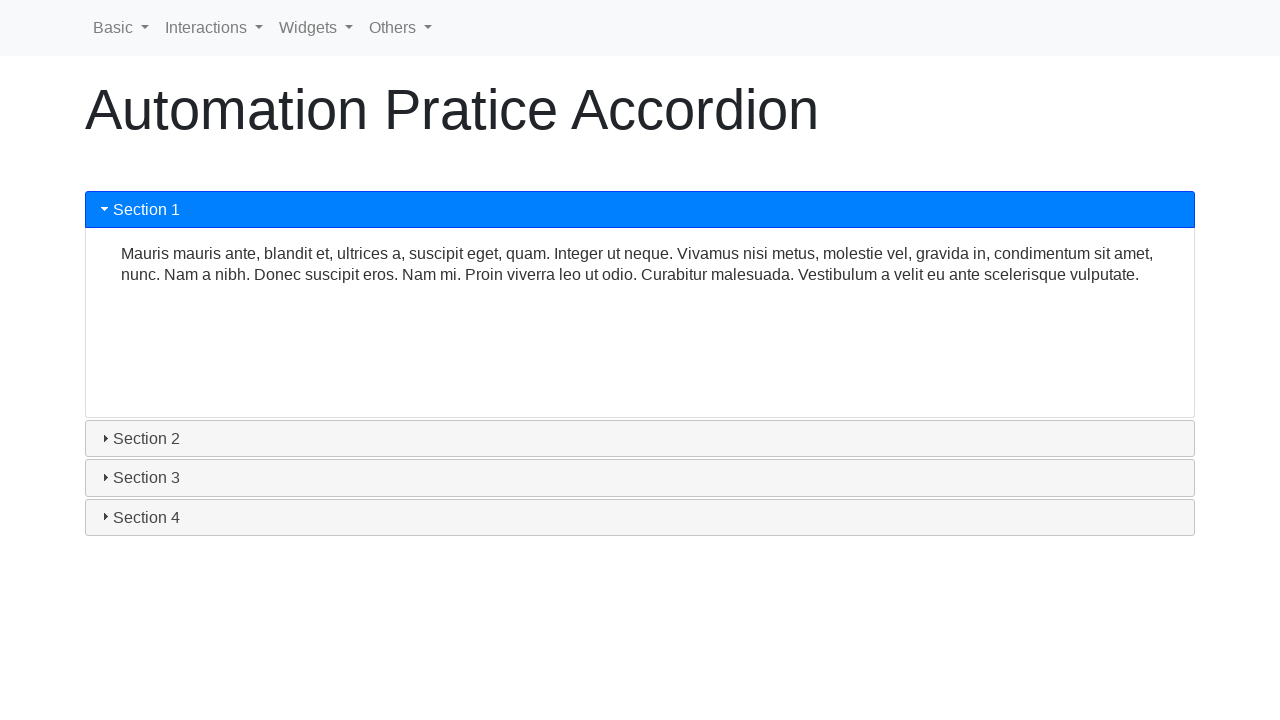

Clicked on Section 1 of the accordion at (640, 210) on #ui-id-1
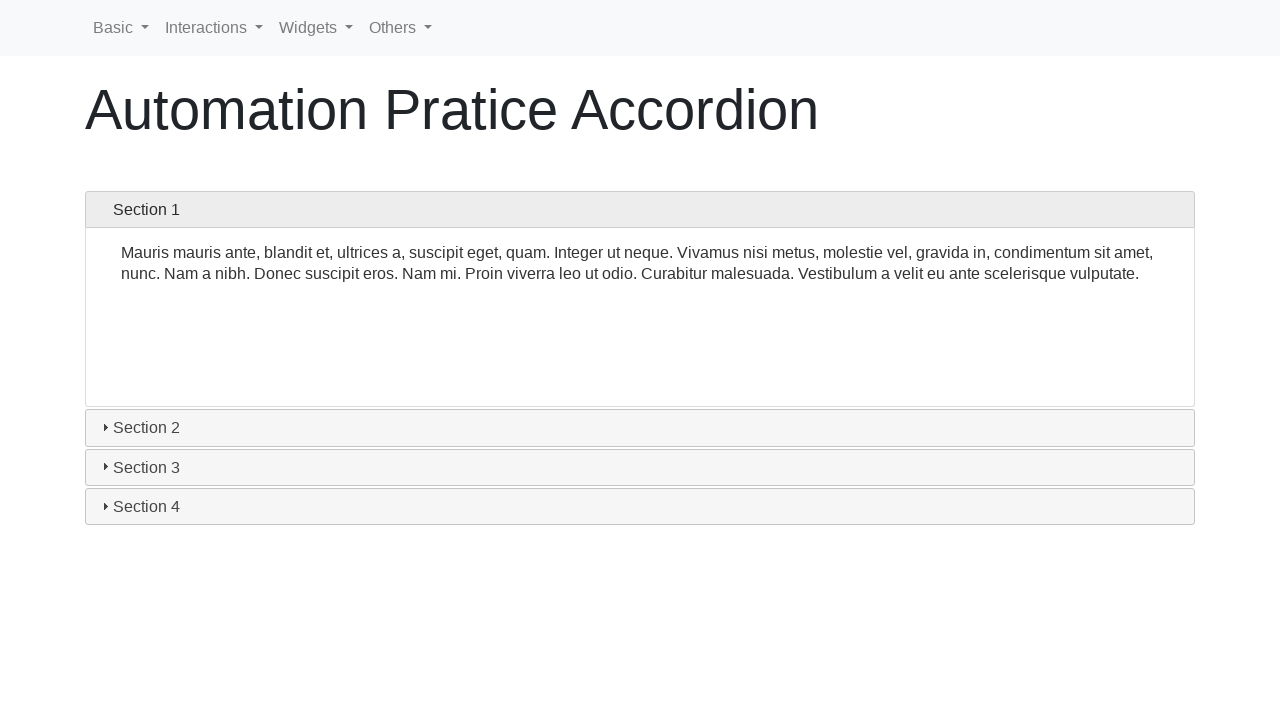

Verified Section 1 text content 'Mauris mauris ante' is visible
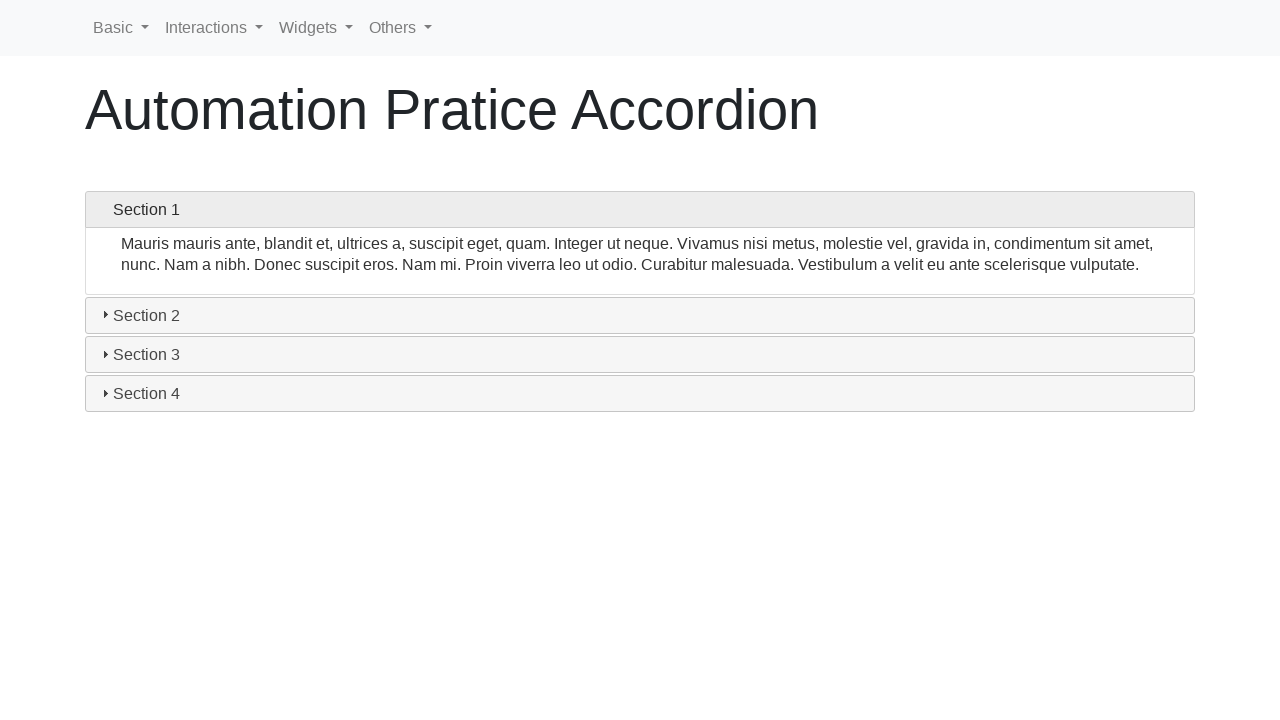

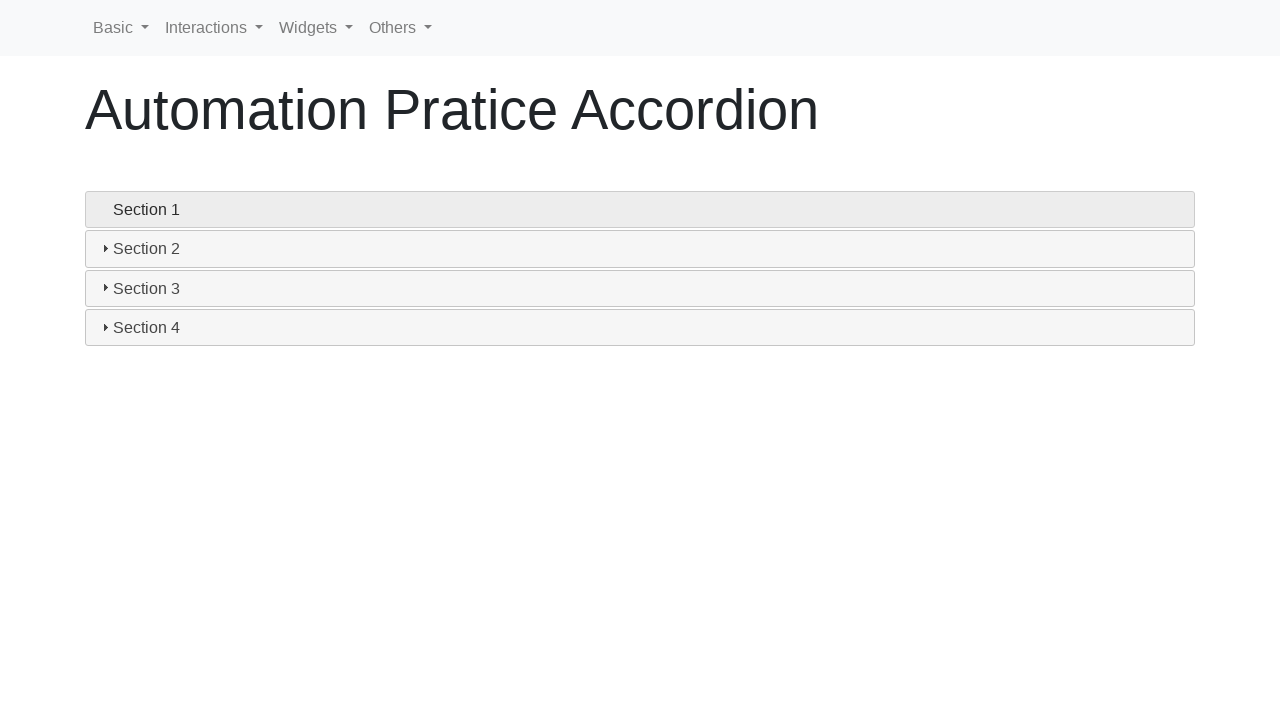